Tests different types of JavaScript alerts including simple alerts, confirmation dialogs, and prompt dialogs with text input

Starting URL: http://demo.automationtesting.in/Alerts.html

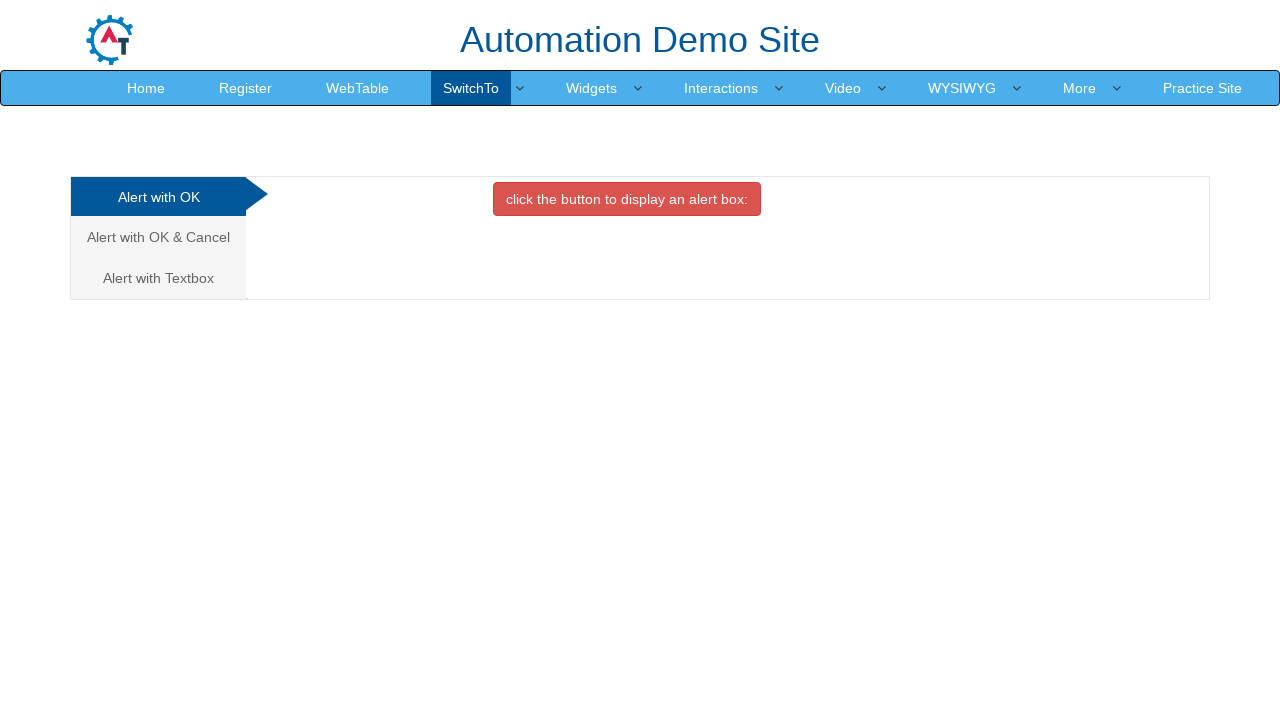

Clicked button to trigger simple alert with OK button at (627, 199) on xpath=//button[@class='btn btn-danger']
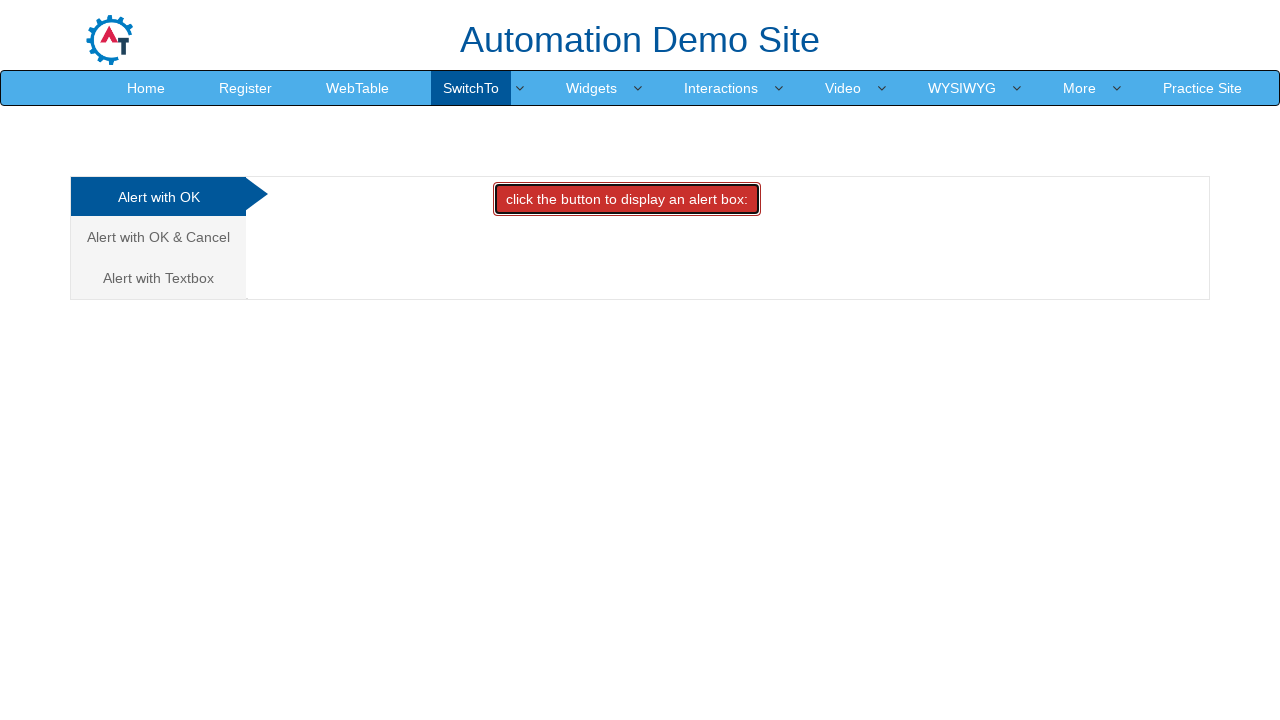

Set up dialog handler to accept simple alert
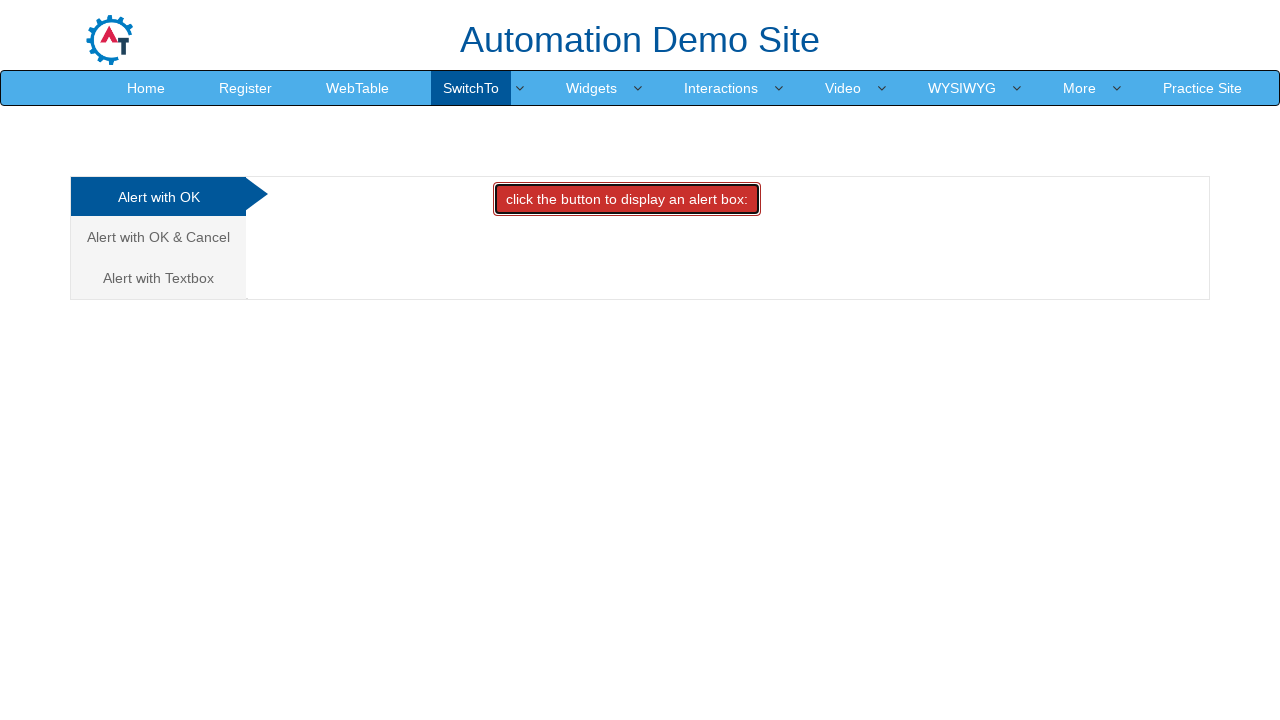

Waited 1000ms after accepting simple alert
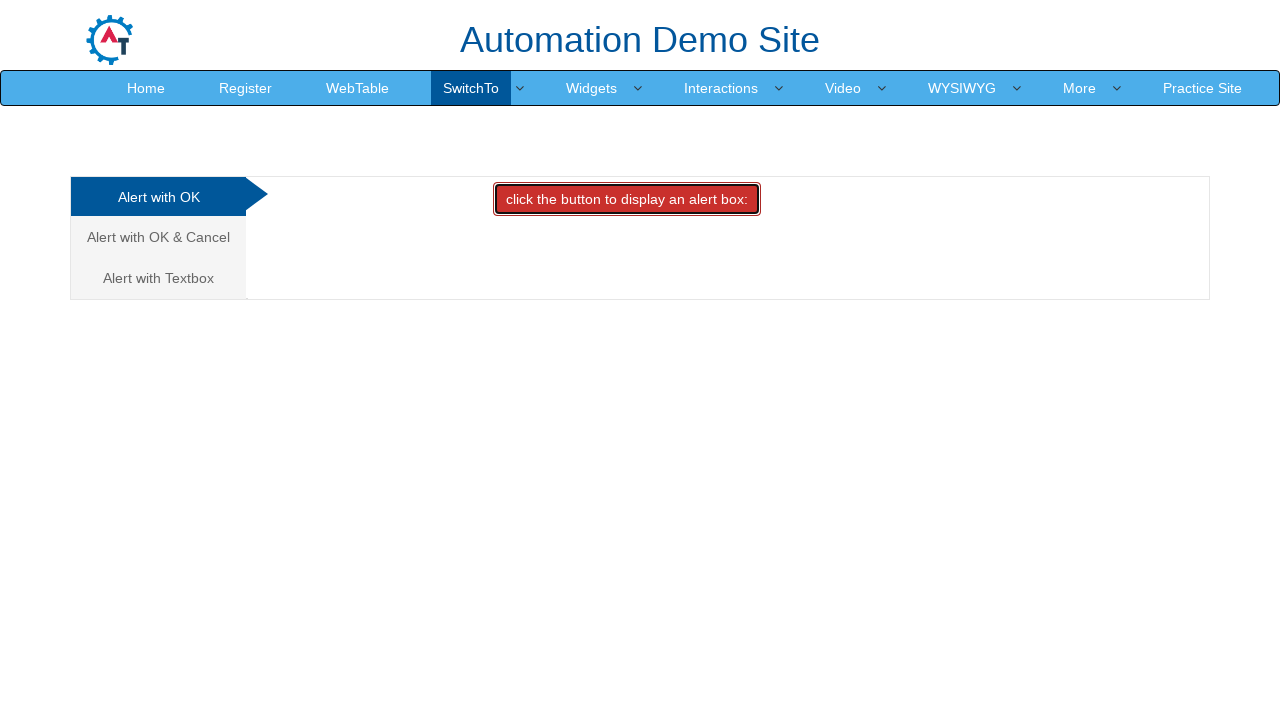

Clicked link to navigate to confirmation dialog test at (158, 237) on xpath=//a[contains(text(),'Alert with OK & Cancel')]
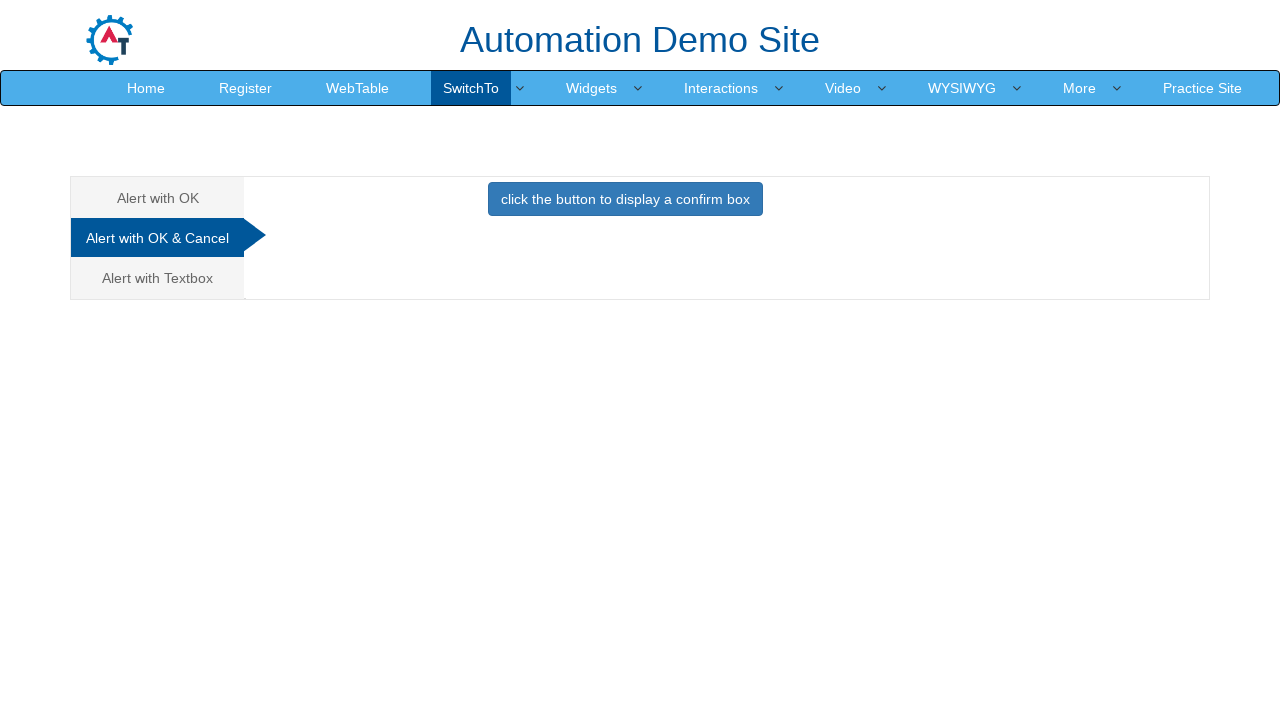

Clicked button to trigger confirmation dialog with OK & Cancel at (625, 199) on xpath=//button[@class='btn btn-primary']
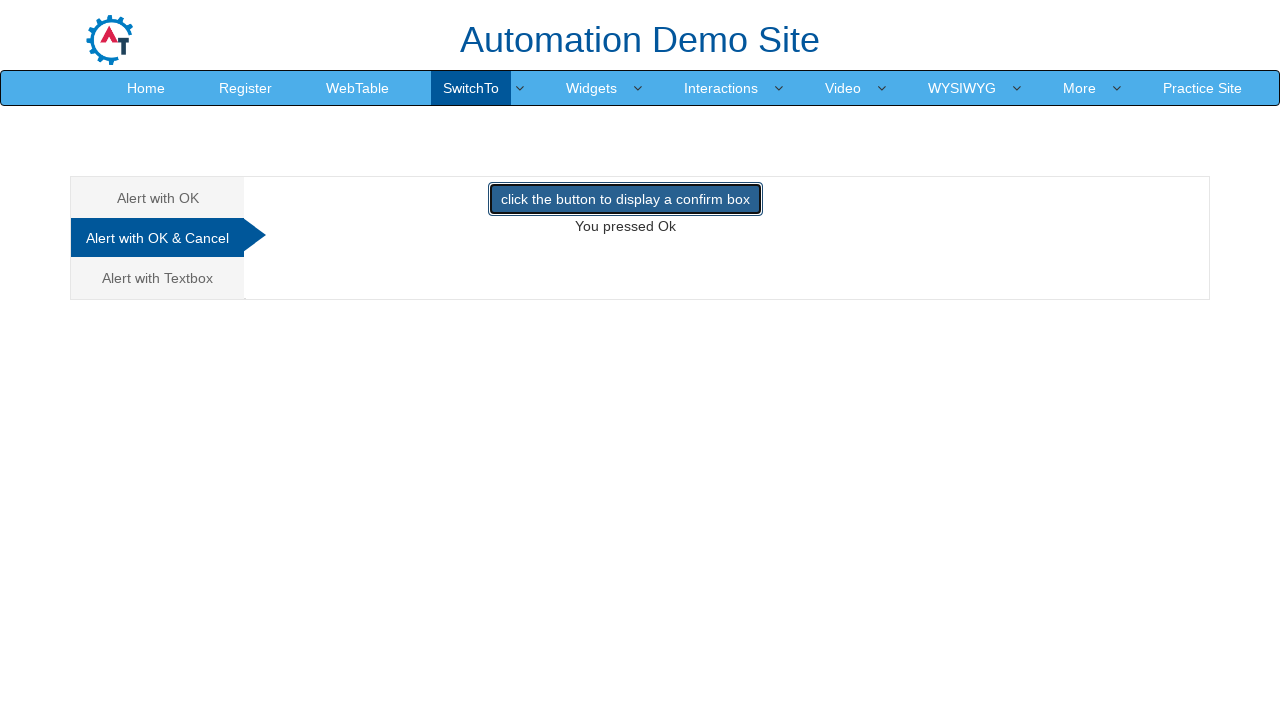

Set up dialog handler to dismiss confirmation dialog
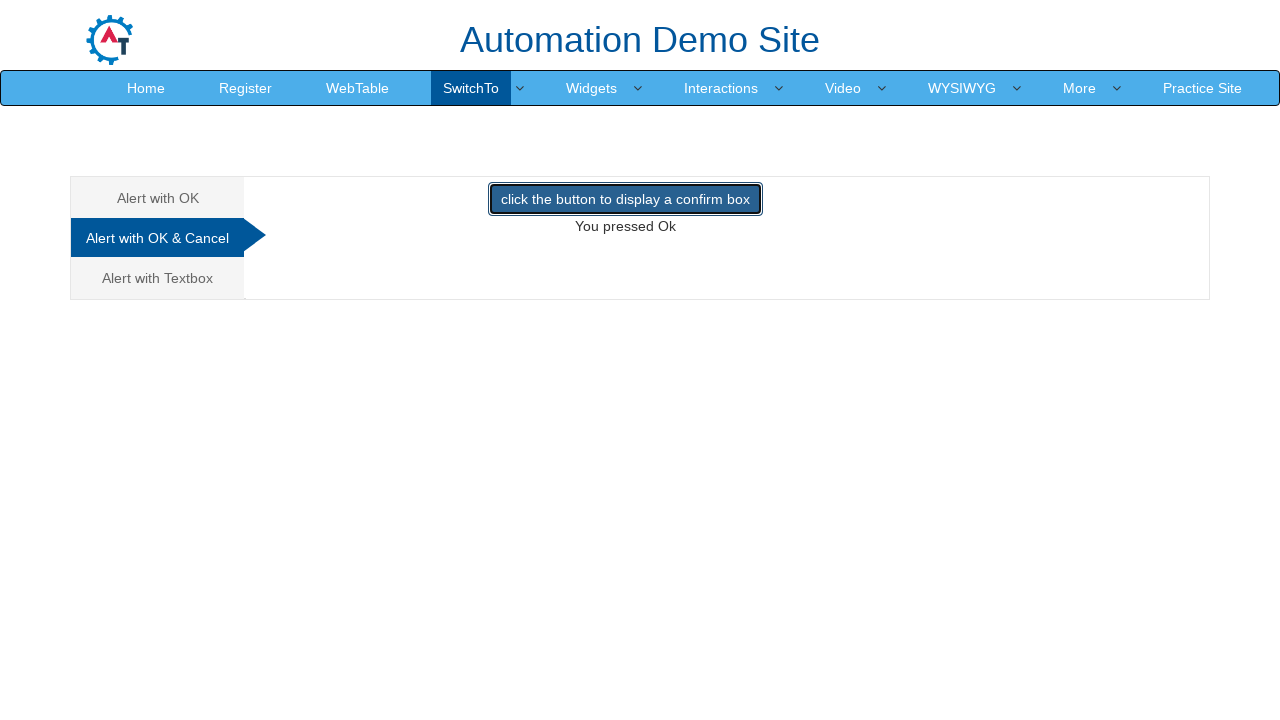

Waited 1000ms after dismissing confirmation dialog
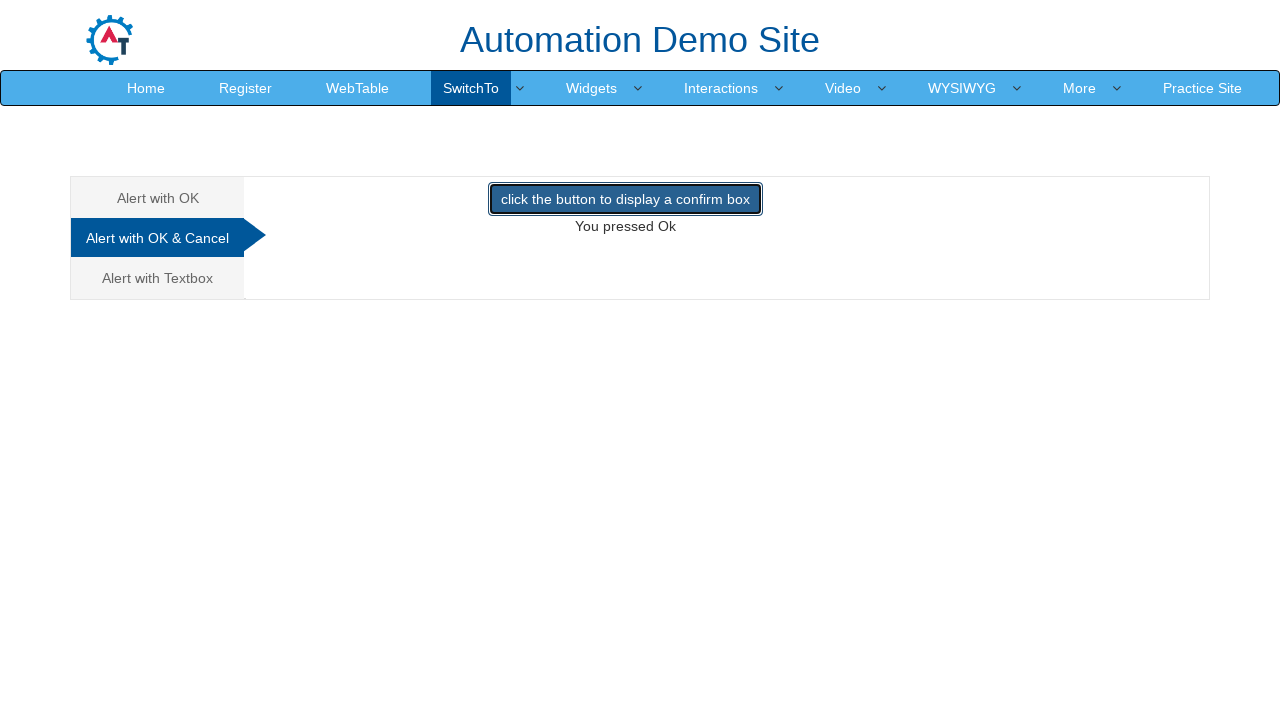

Clicked link to navigate to prompt dialog test at (158, 278) on xpath=//a[contains(text(),'Alert with Textbox')]
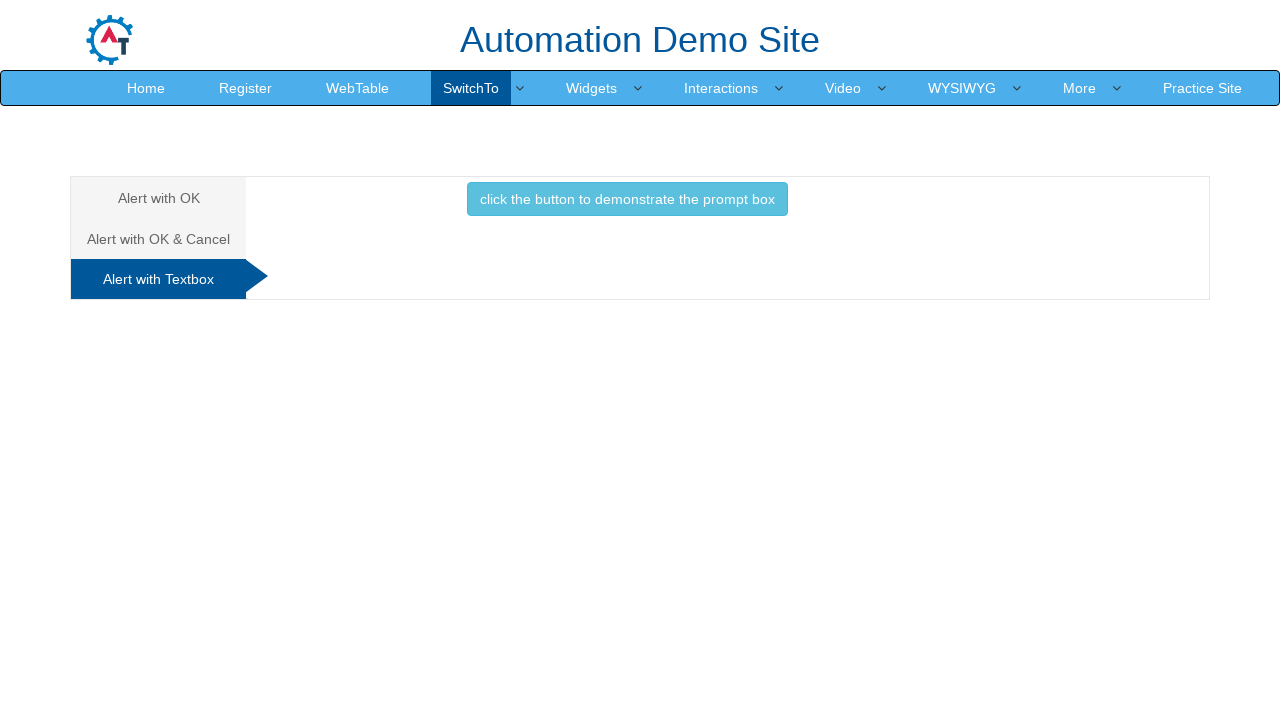

Clicked button to trigger prompt dialog with text input at (627, 199) on xpath=//button[@class='btn btn-info']
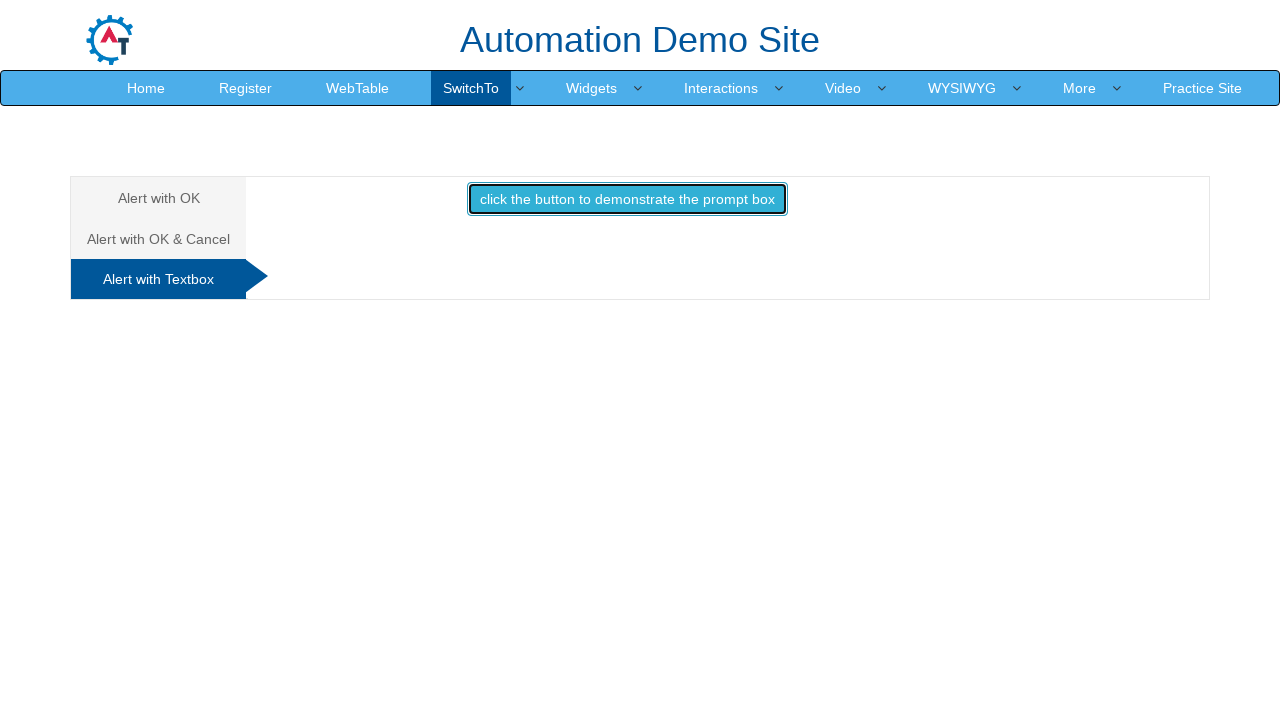

Set up dialog handler to accept prompt and enter text 'Hello Reddy'
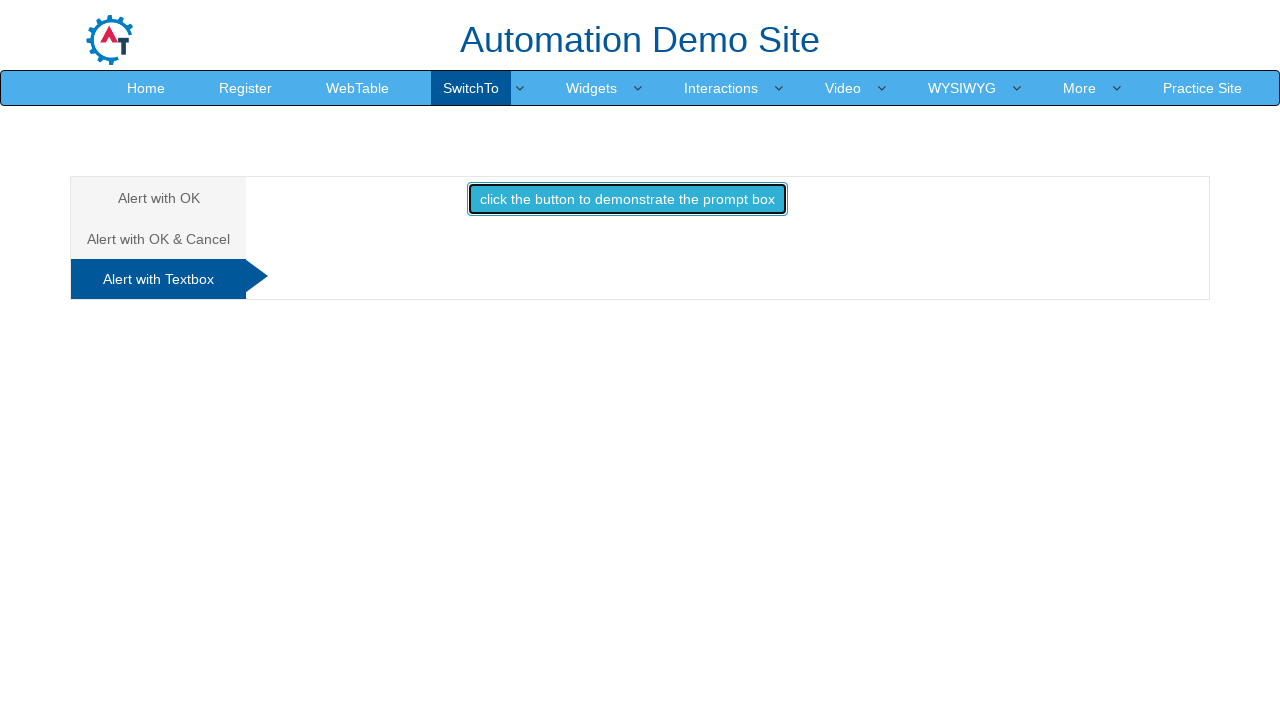

Waited 1000ms after accepting prompt with text input
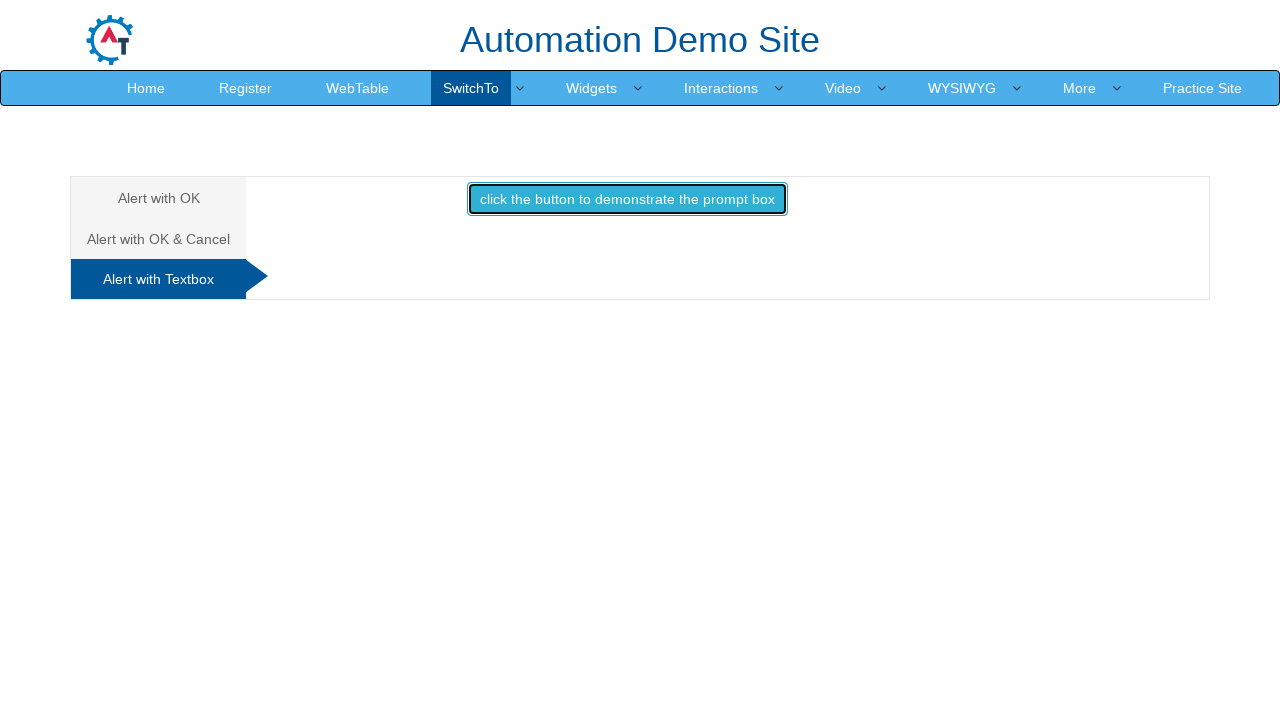

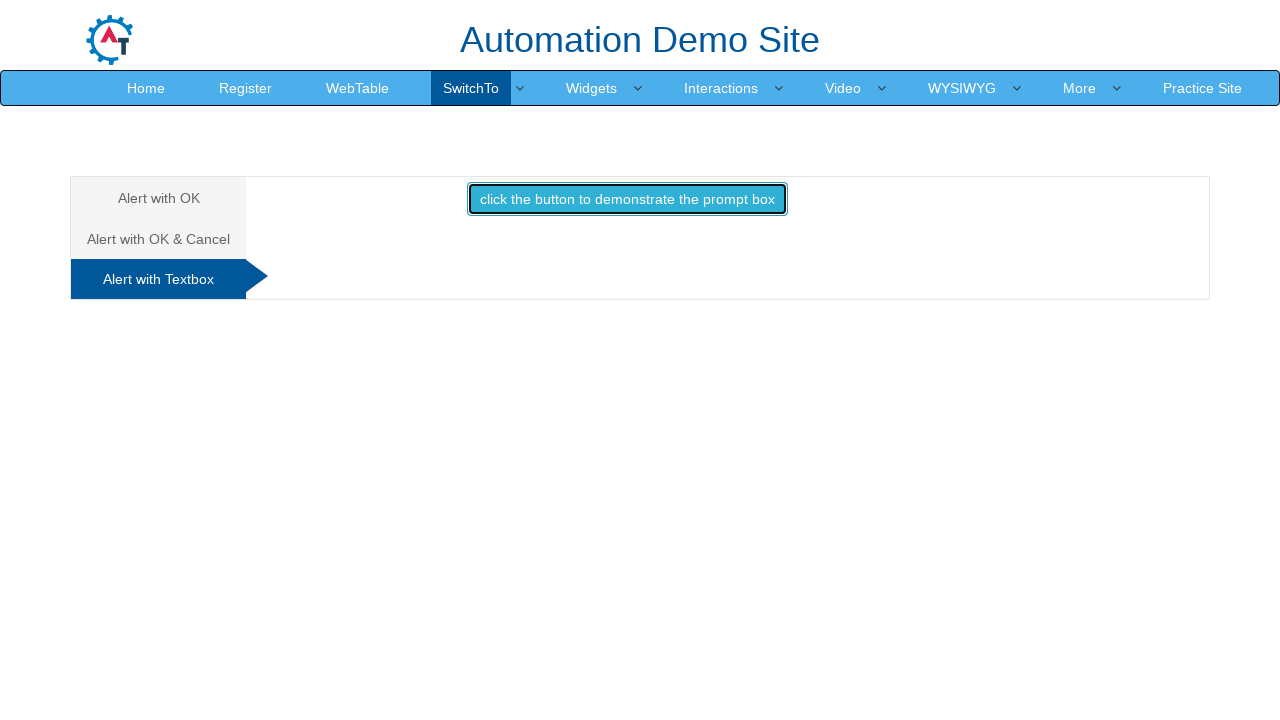